Tests jQuery UI slider functionality by switching to an iframe and dragging the slider handle horizontally by 150 pixels

Starting URL: https://jqueryui.com/slider/

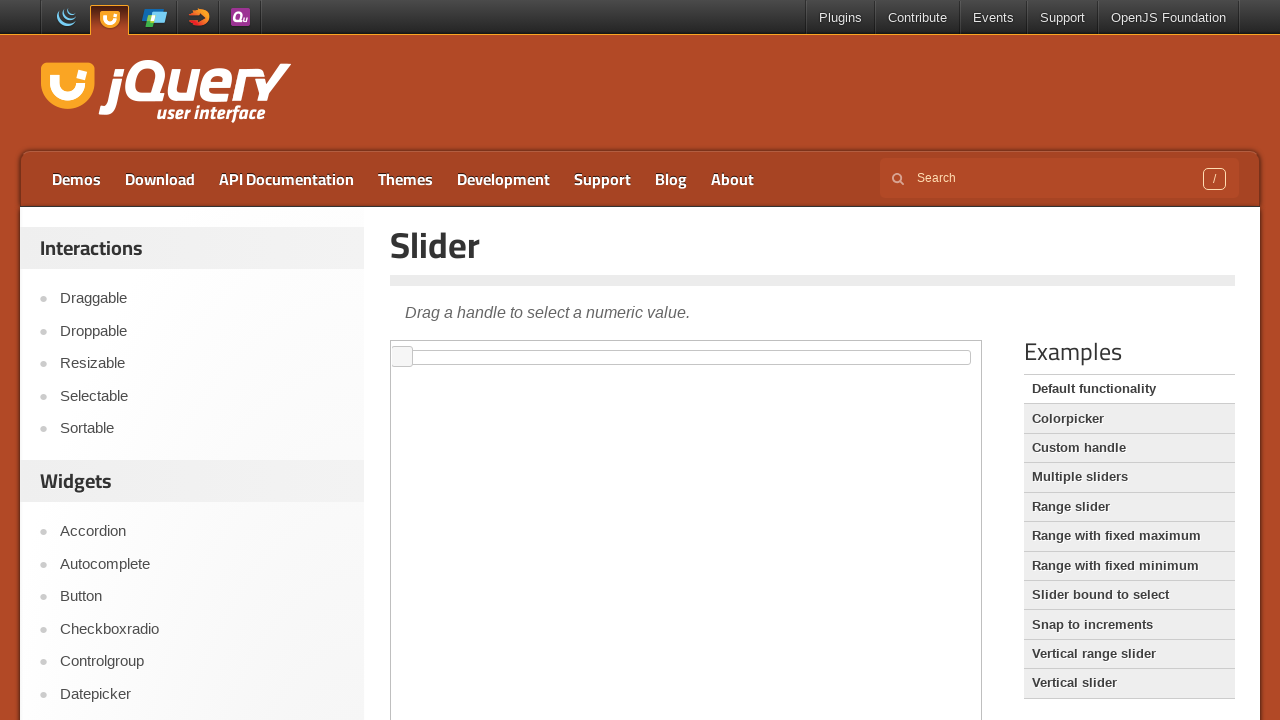

Located the demo iframe
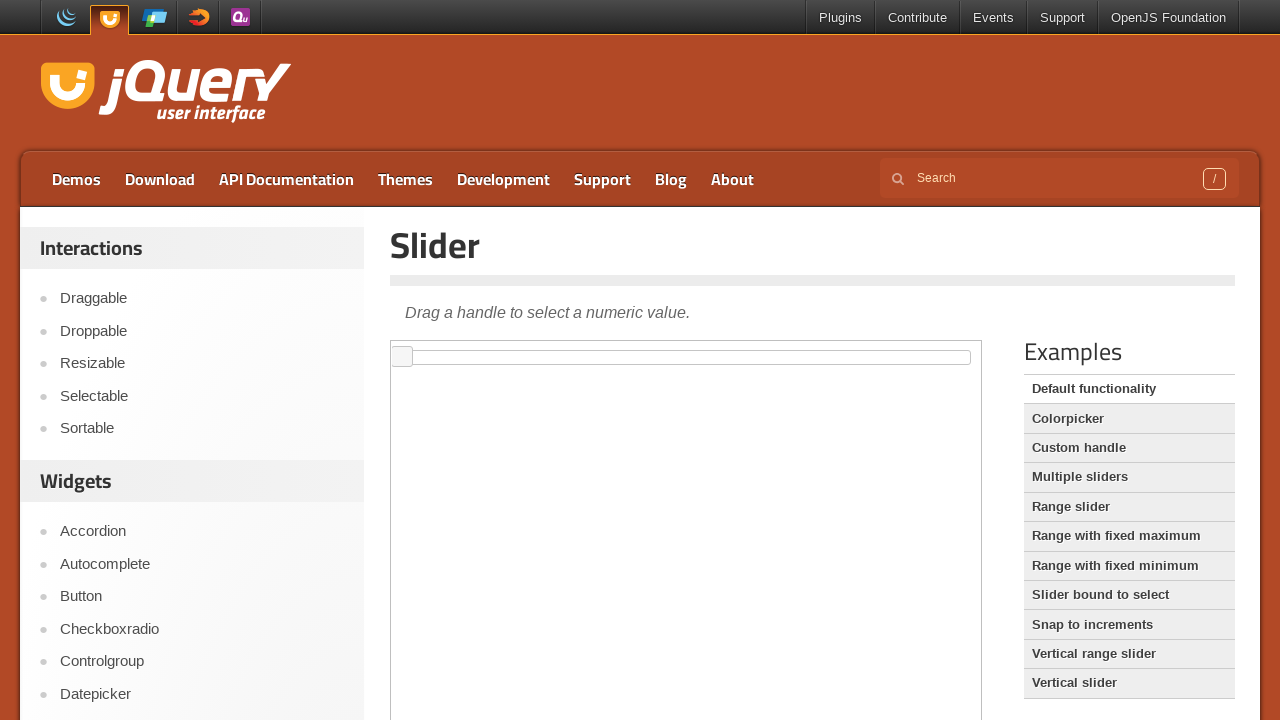

Located the jQuery UI slider element
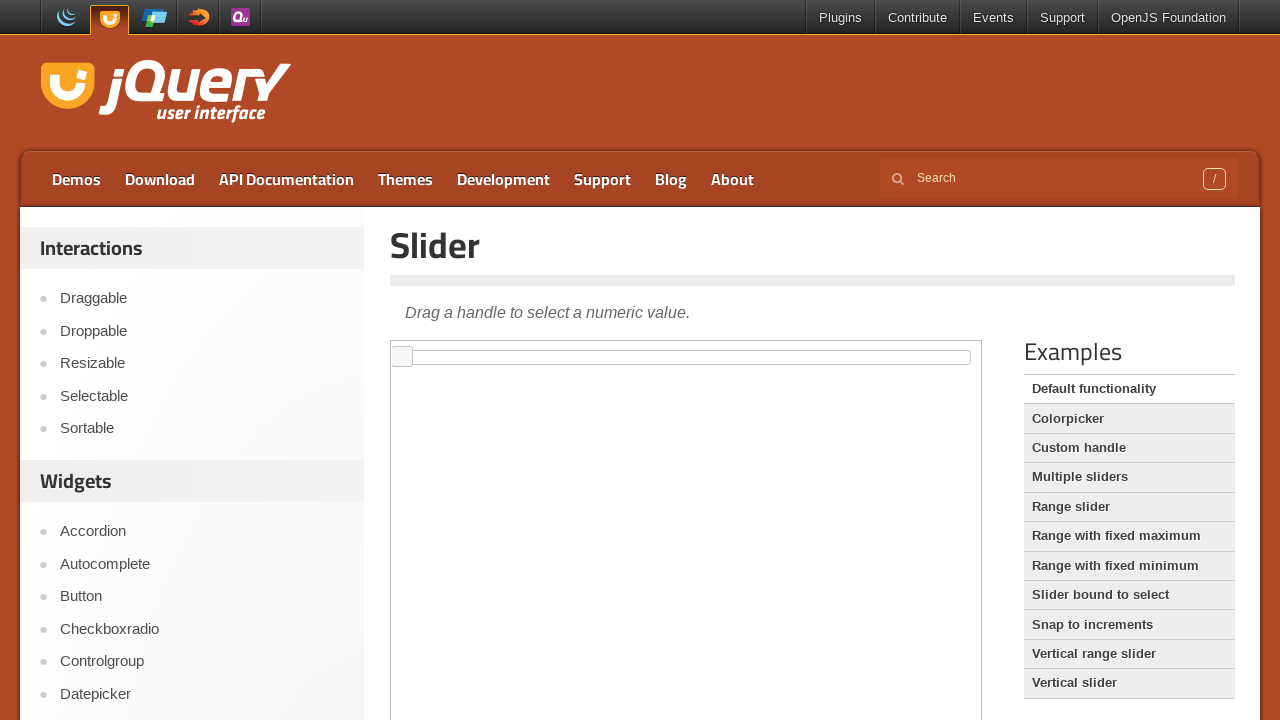

Retrieved slider bounding box coordinates
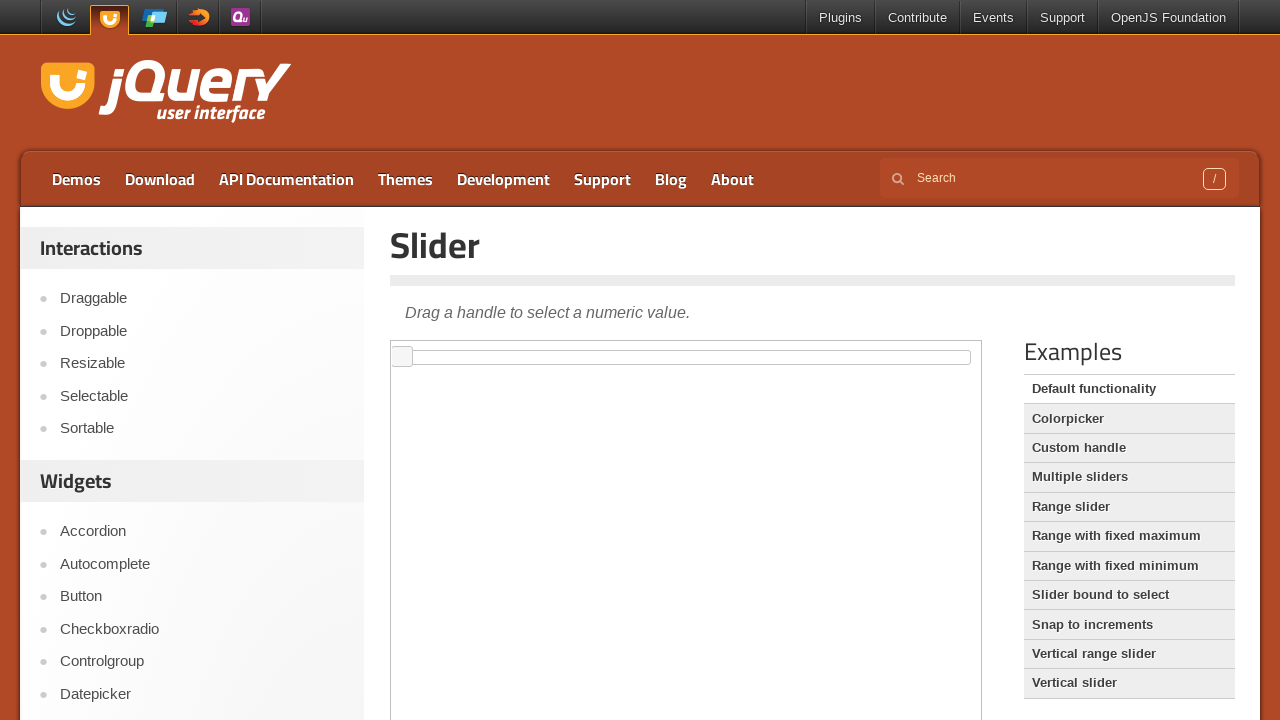

Moved mouse to the center of the slider handle at (686, 357)
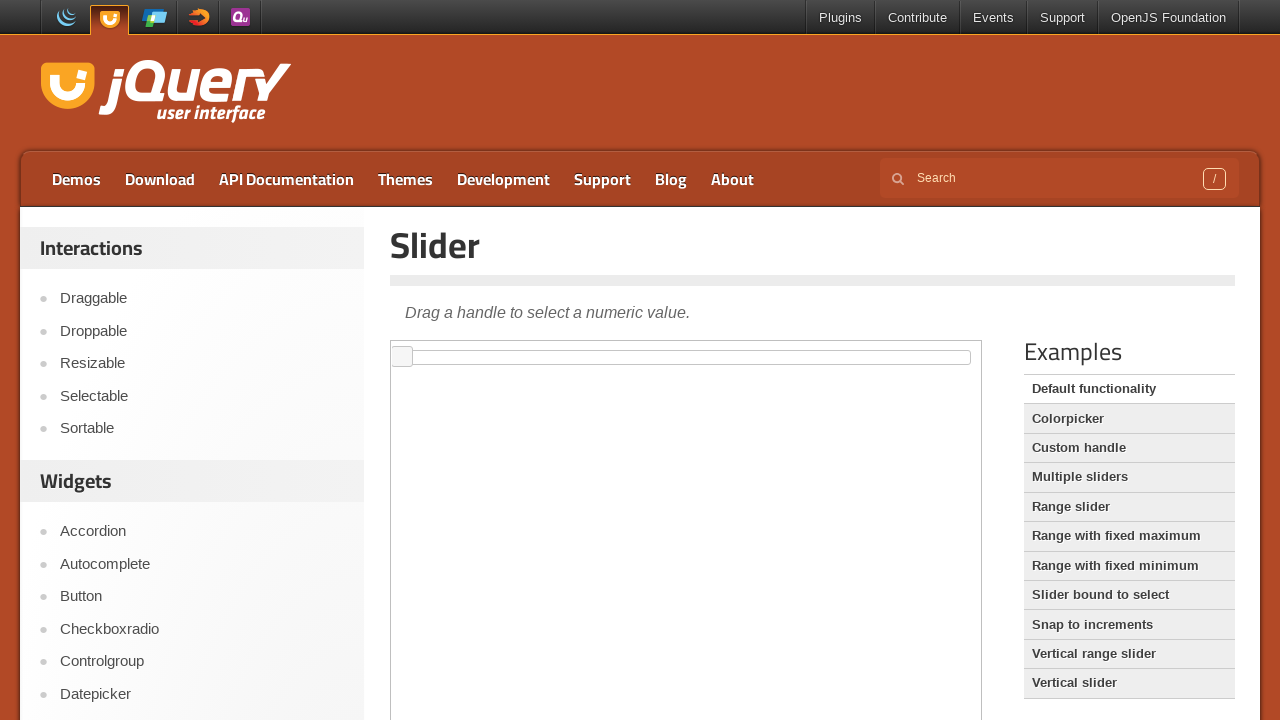

Pressed mouse button down on slider handle at (686, 357)
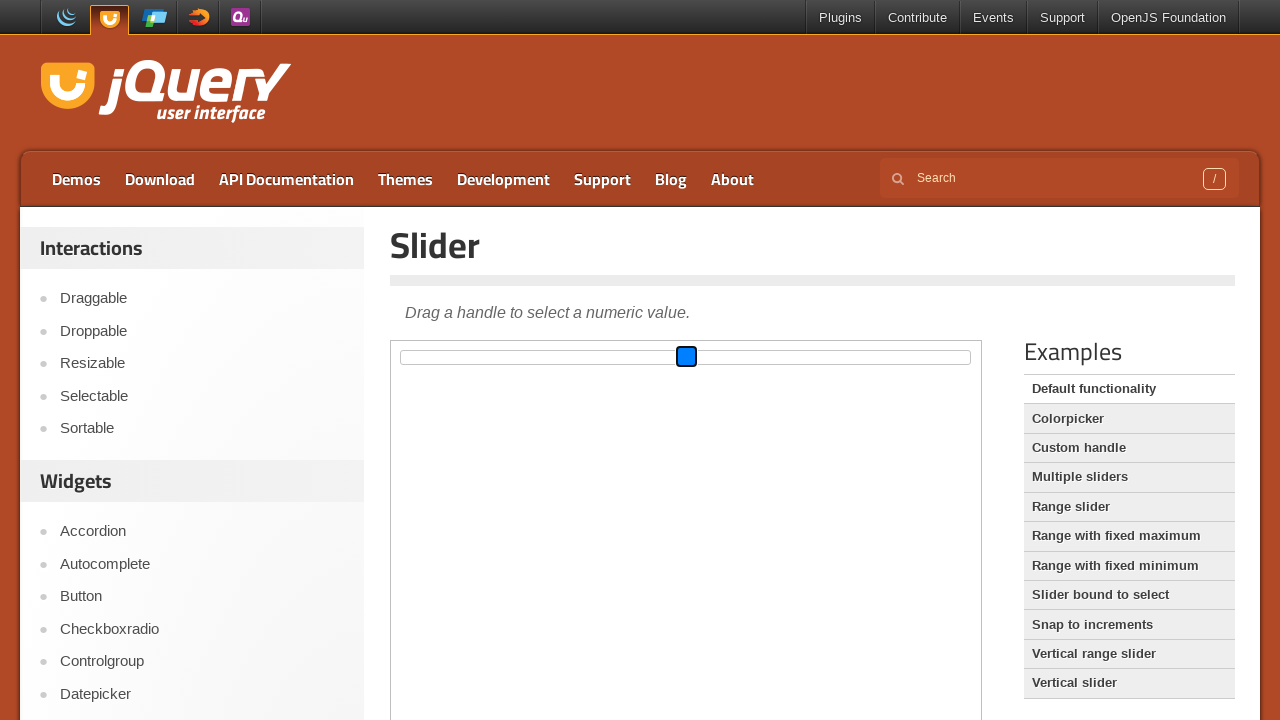

Dragged slider handle 150 pixels to the right at (836, 357)
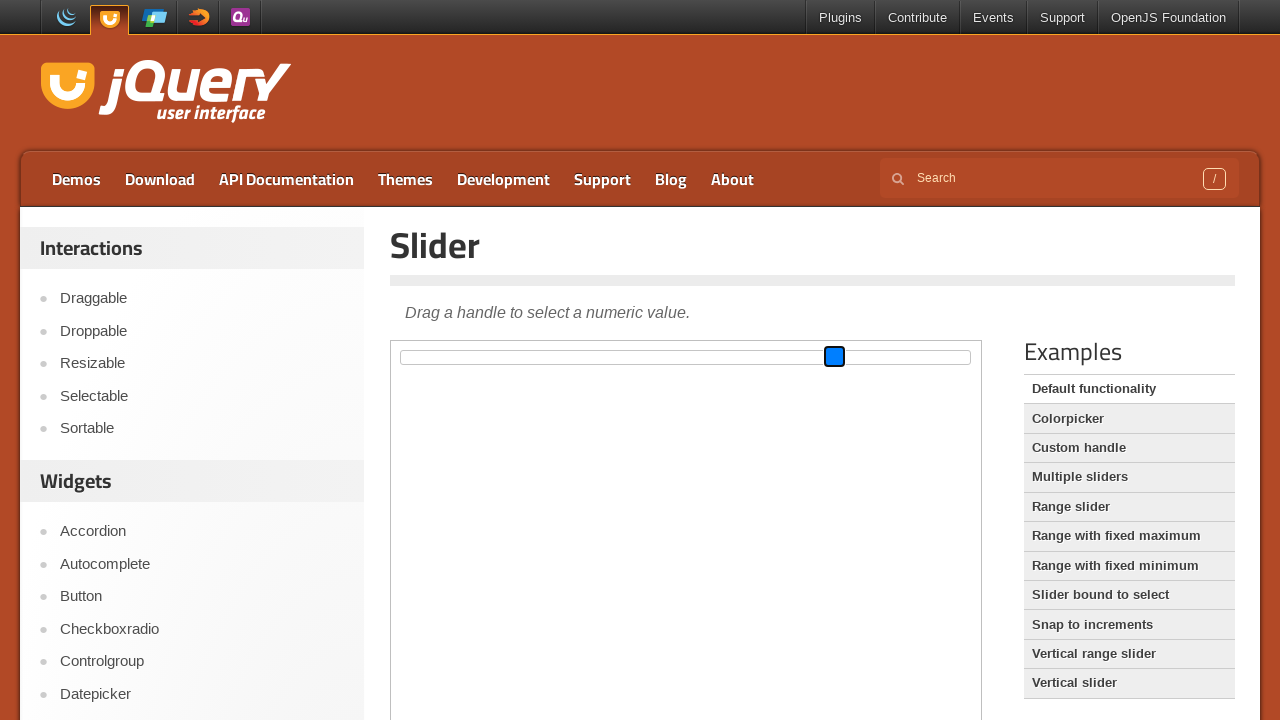

Released mouse button to complete slider drag at (836, 357)
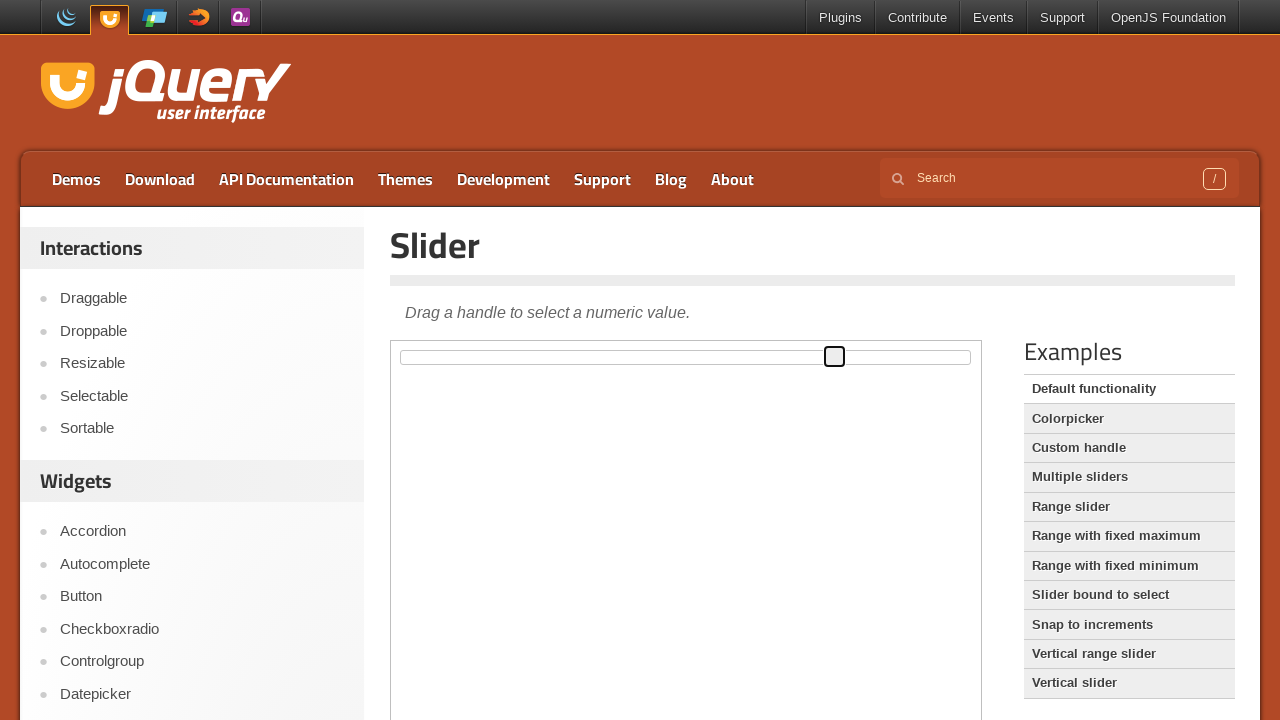

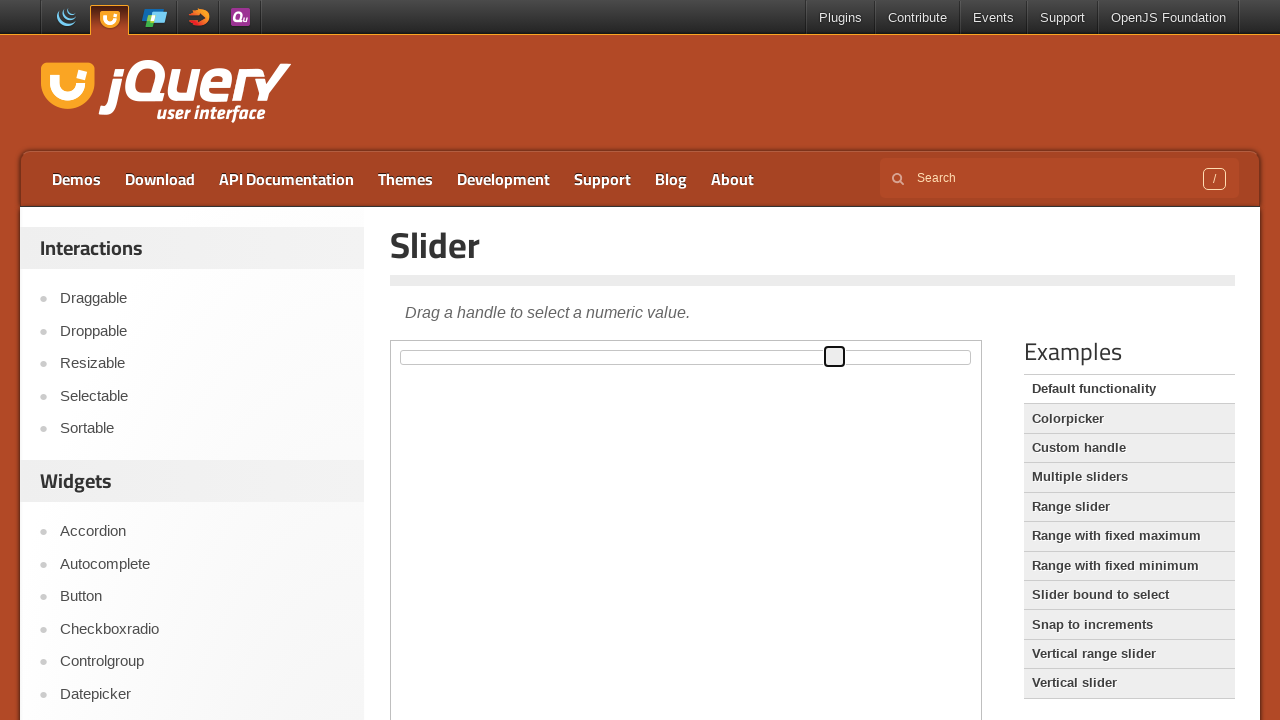